Tests the USPS search functionality by entering "stamps" in the search box and verifying the search results page displays the expected text

Starting URL: https://www.usps.com/

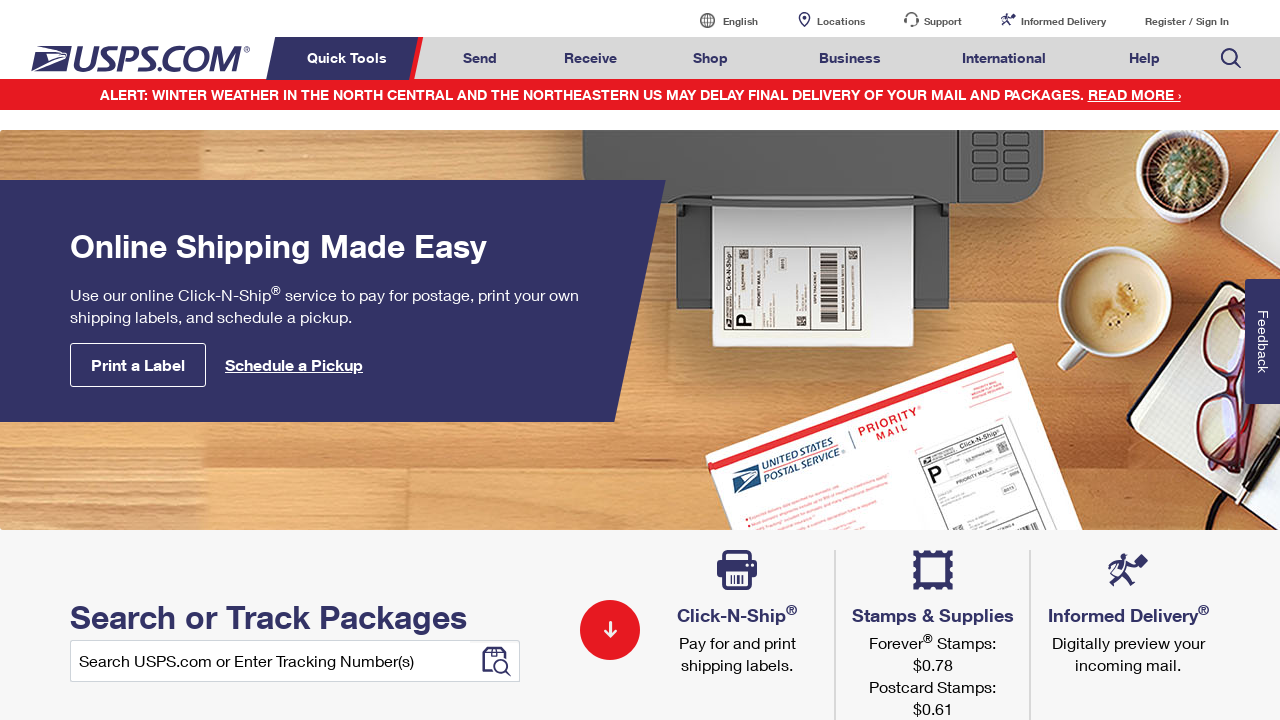

Filled search box with 'stamps' on input#home-input
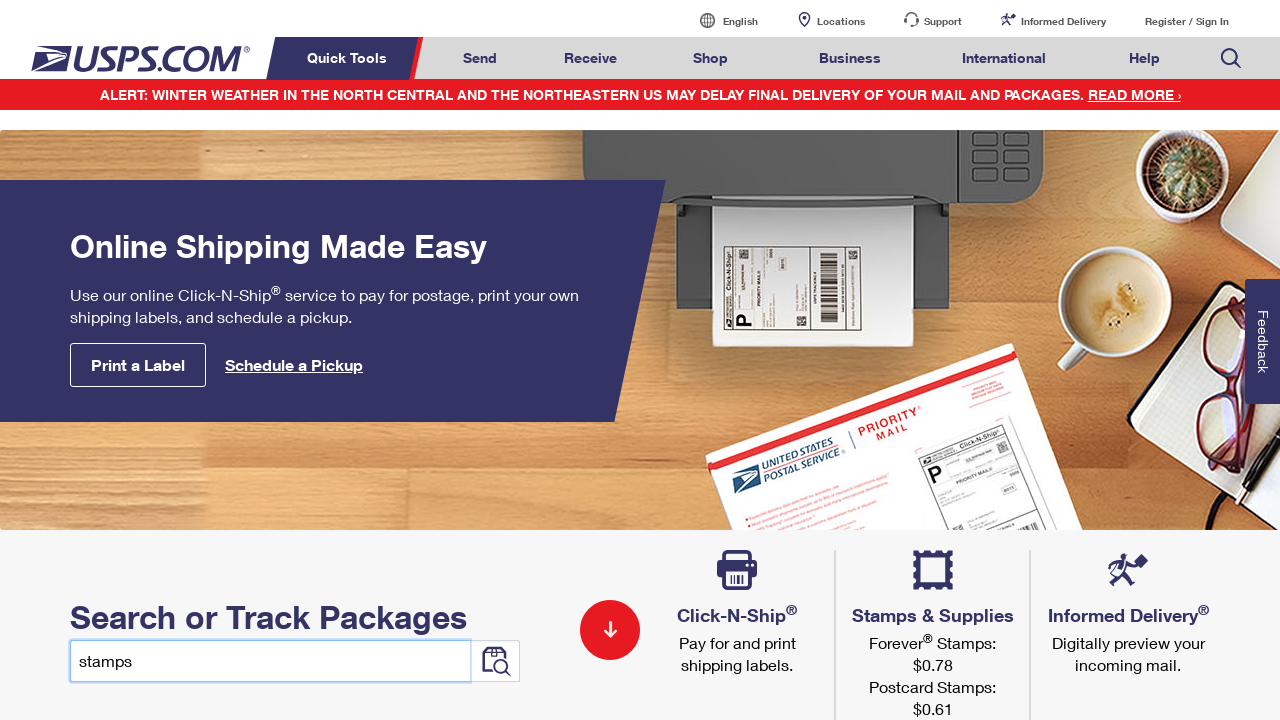

Pressed Enter to submit search on input#home-input
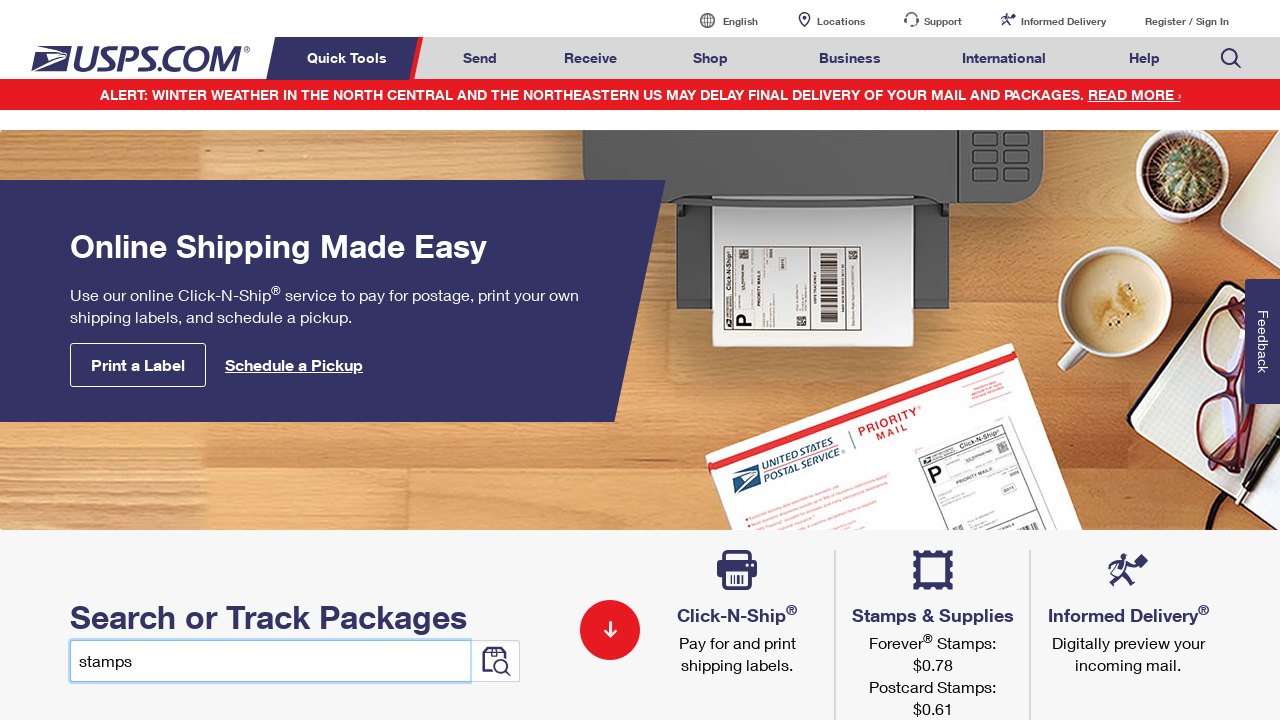

Search results page loaded
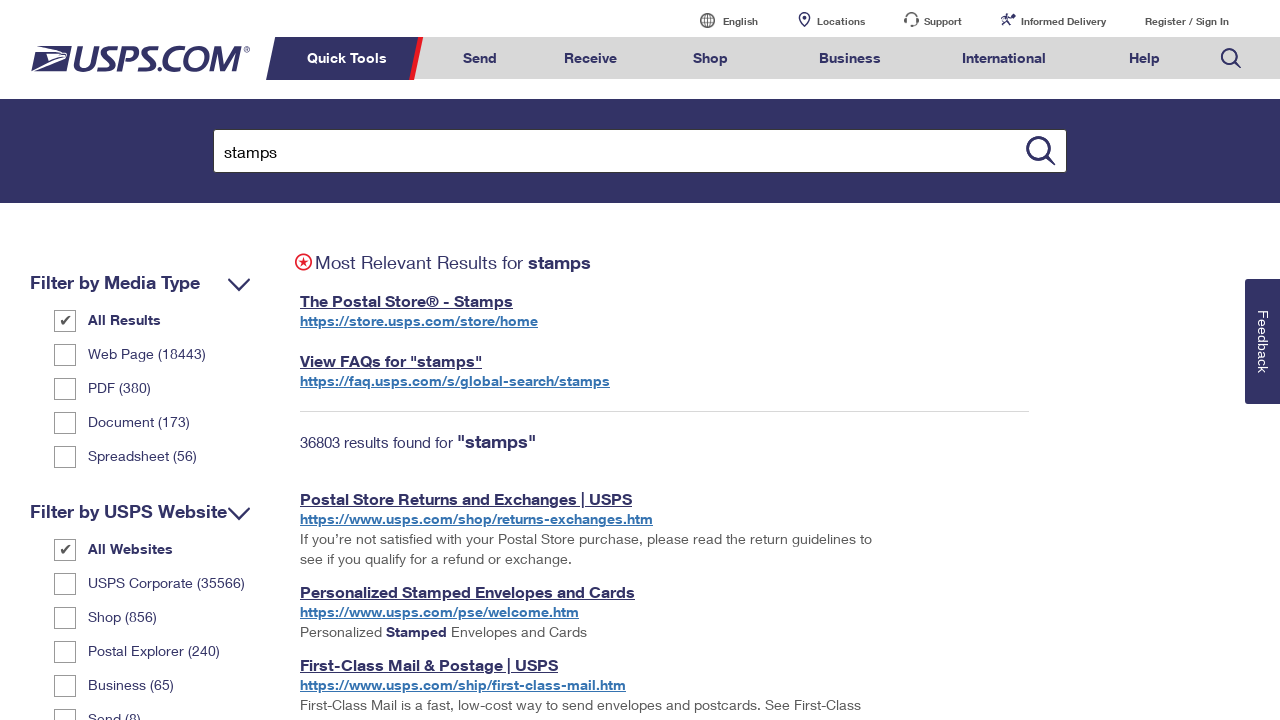

Retrieved search results heading text
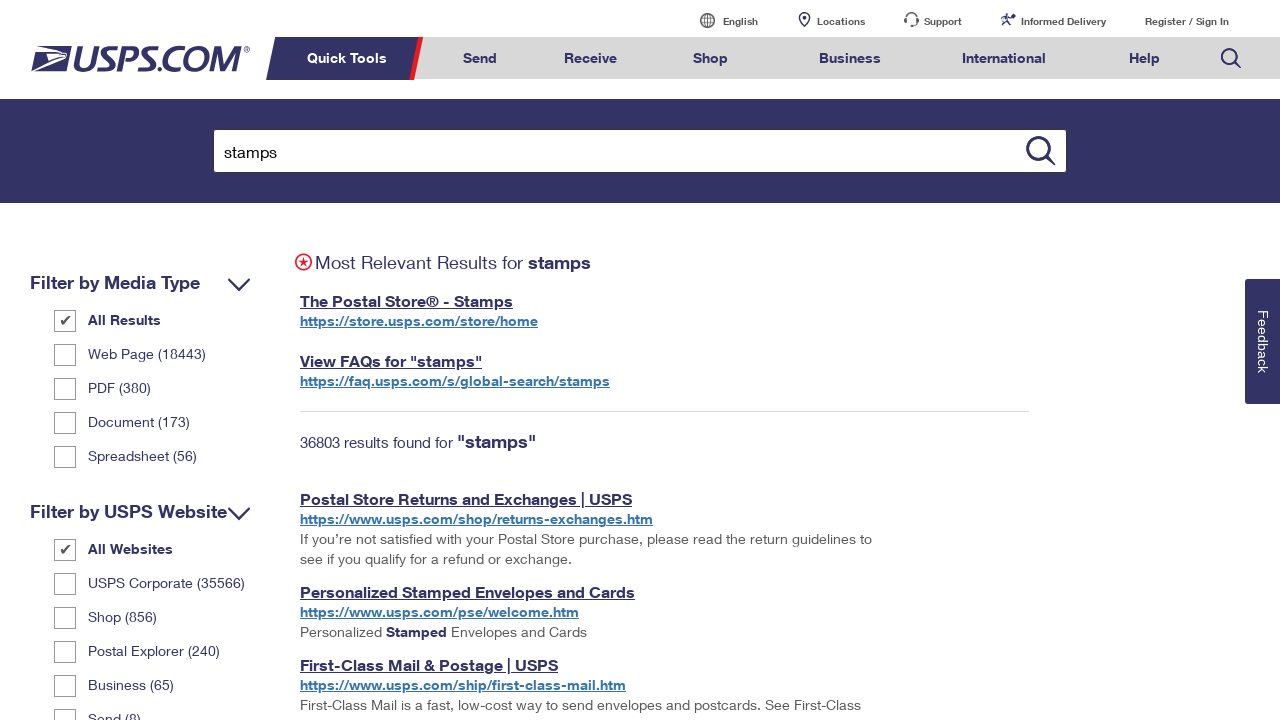

Verified search results heading displays 'Most Relevant Results for stamps'
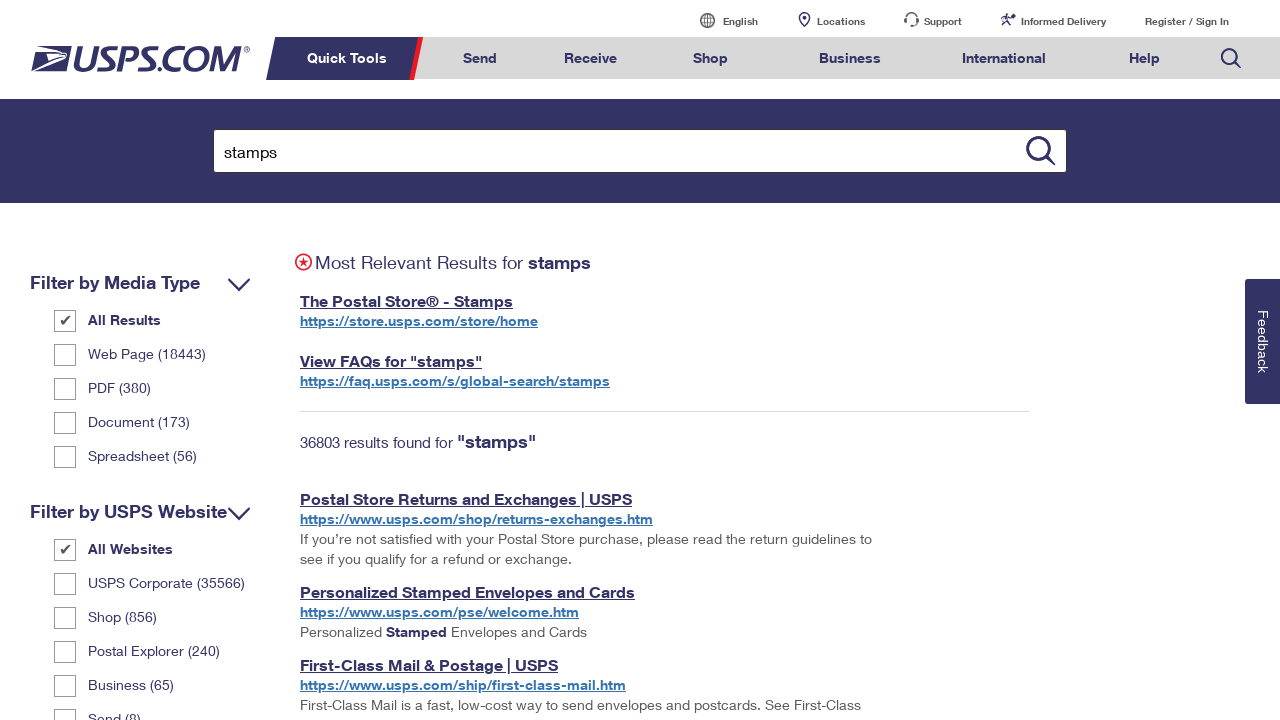

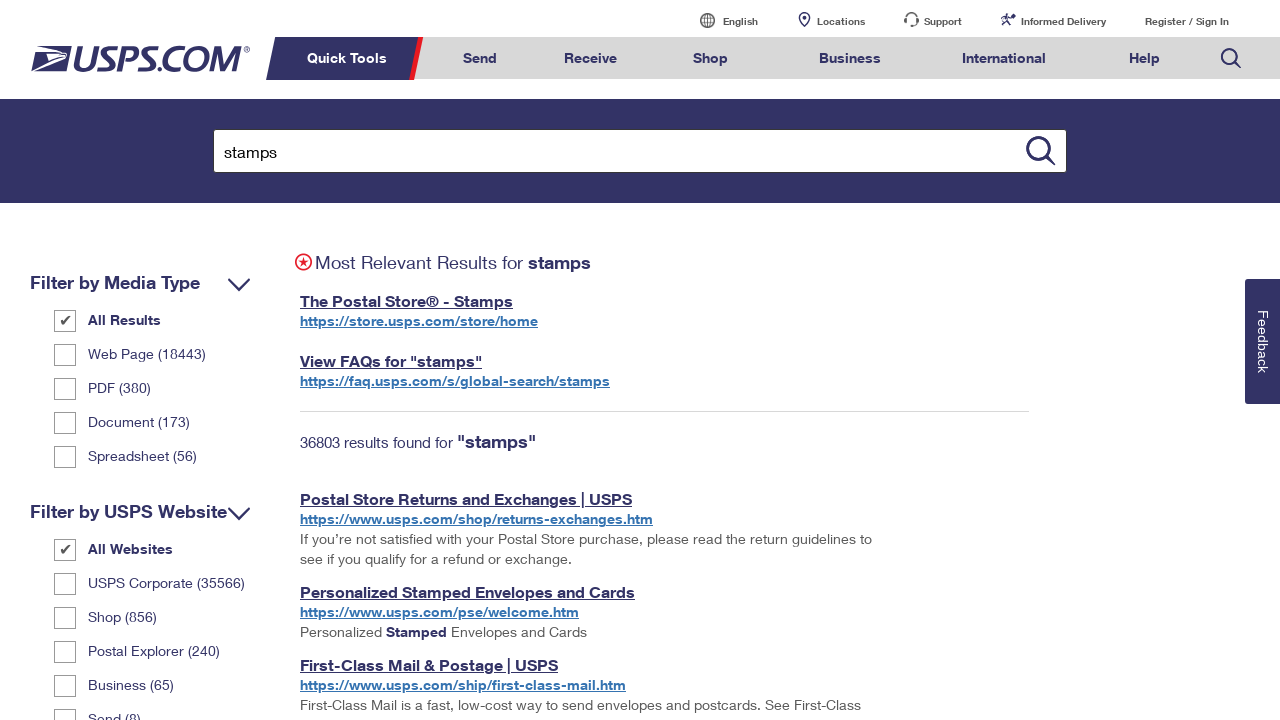